Tests the signup form on Automation Exercise by clicking the Signup/Login button, entering a name and email address, and clicking the Signup button to submit the form.

Starting URL: http://automationexercise.com

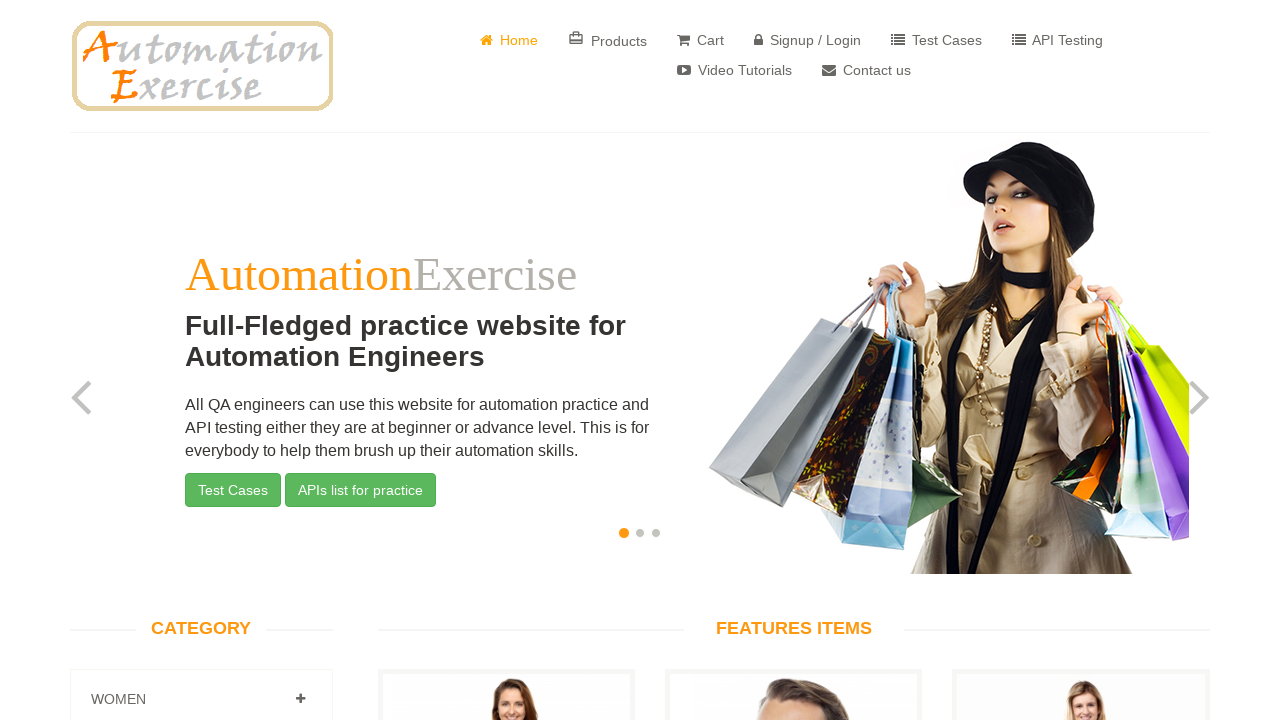

Clicked on 'Signup / Login' button at (808, 40) on a[href='/login']
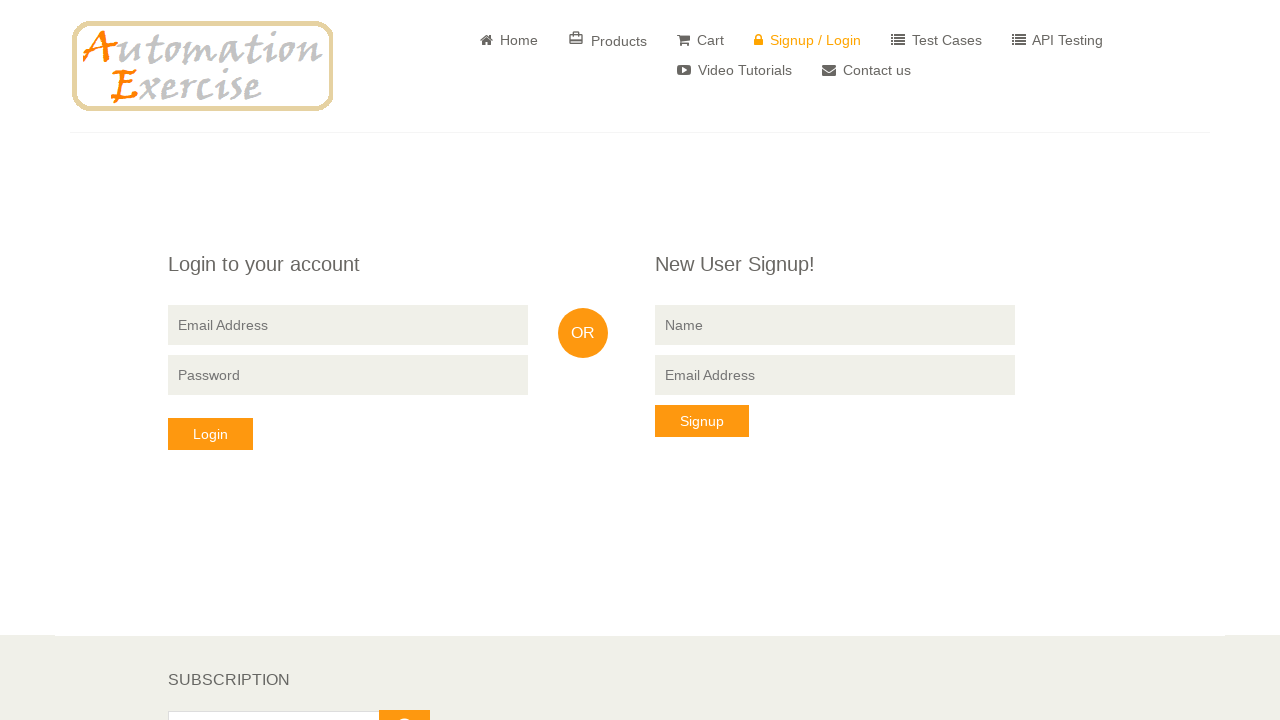

Signup form became visible with name field
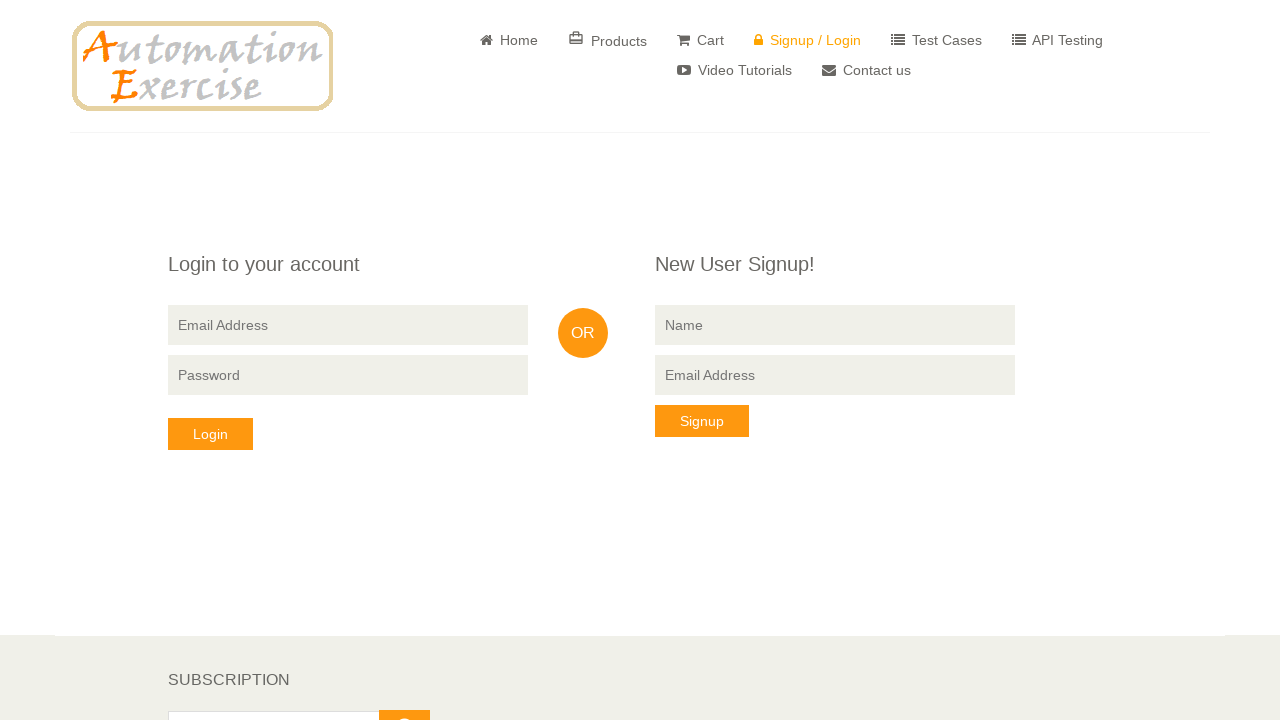

Filled name field with 'Shelby' on input[name='name']
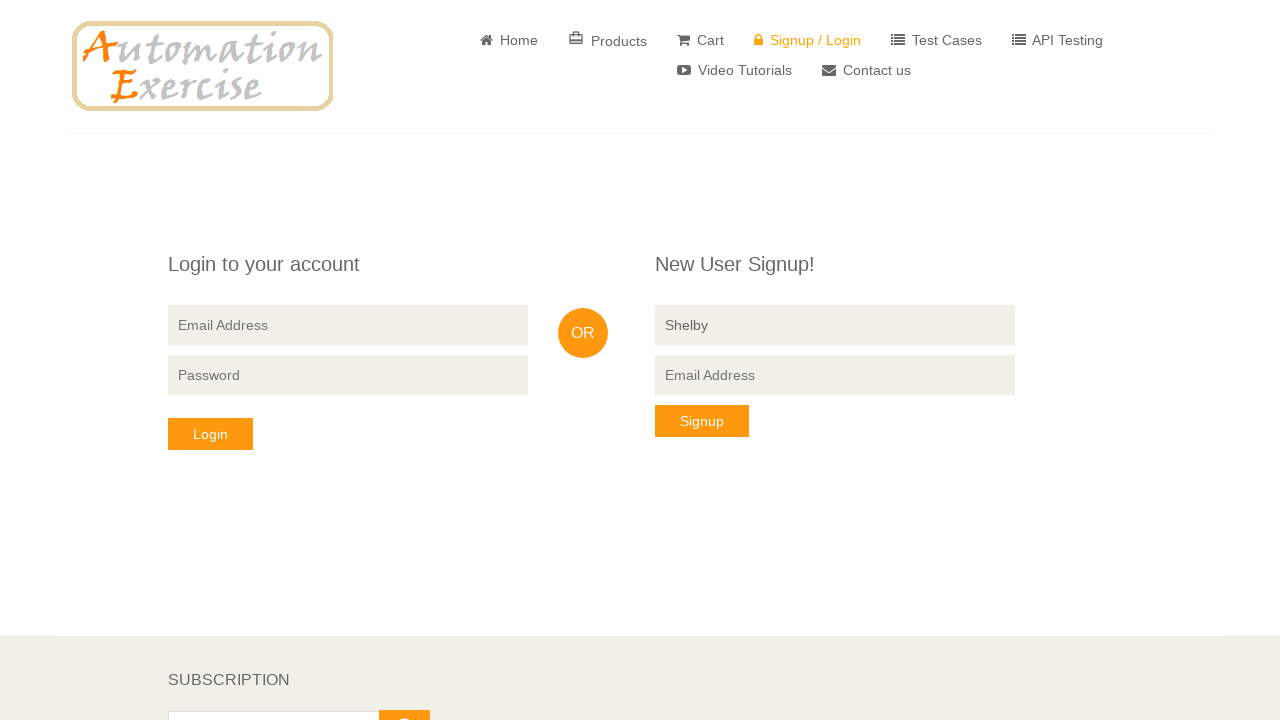

Filled email field with 'shelby_test847@gmail.com' on input[data-qa='signup-email']
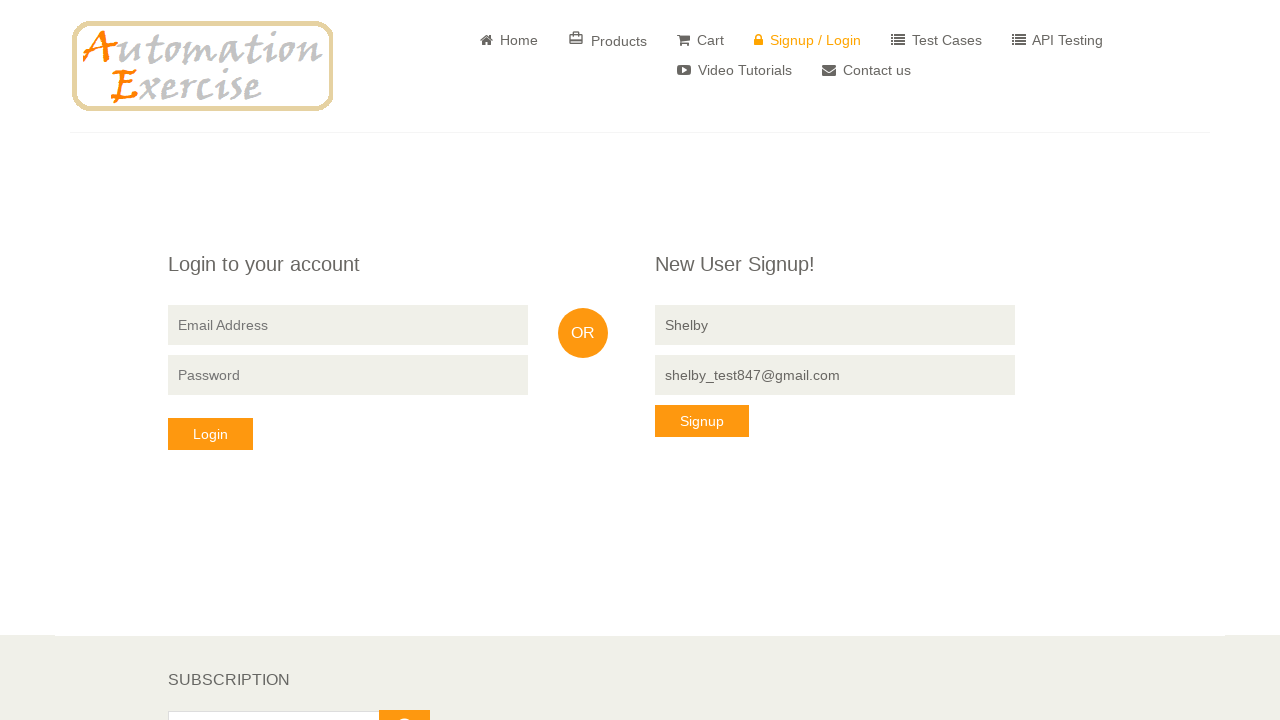

Clicked the Signup button to submit the form at (702, 421) on button[data-qa='signup-button']
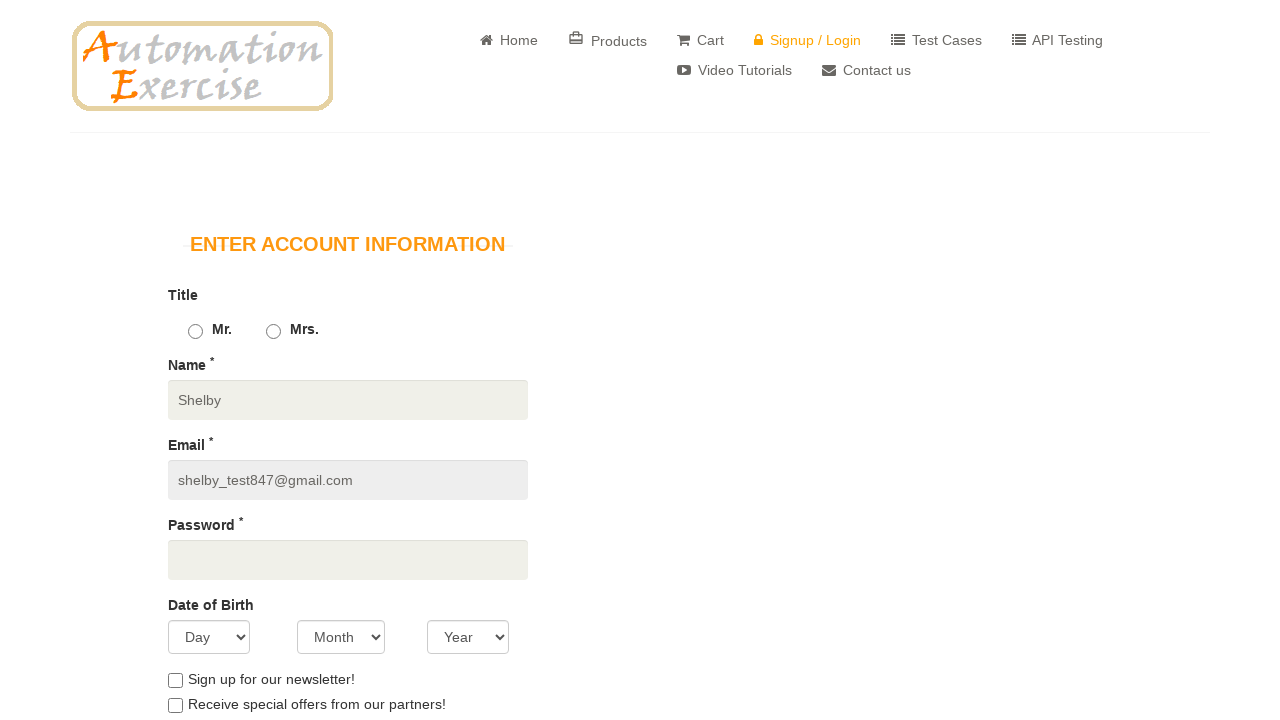

Page completed loading with network idle state
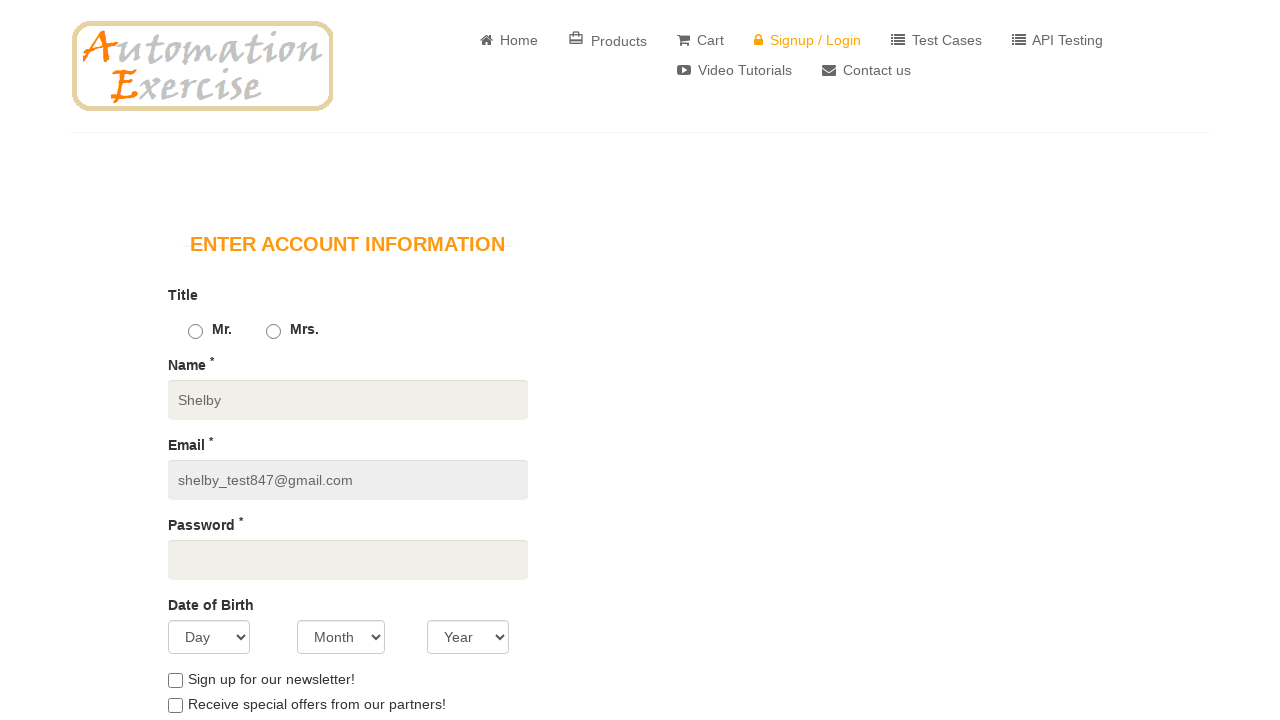

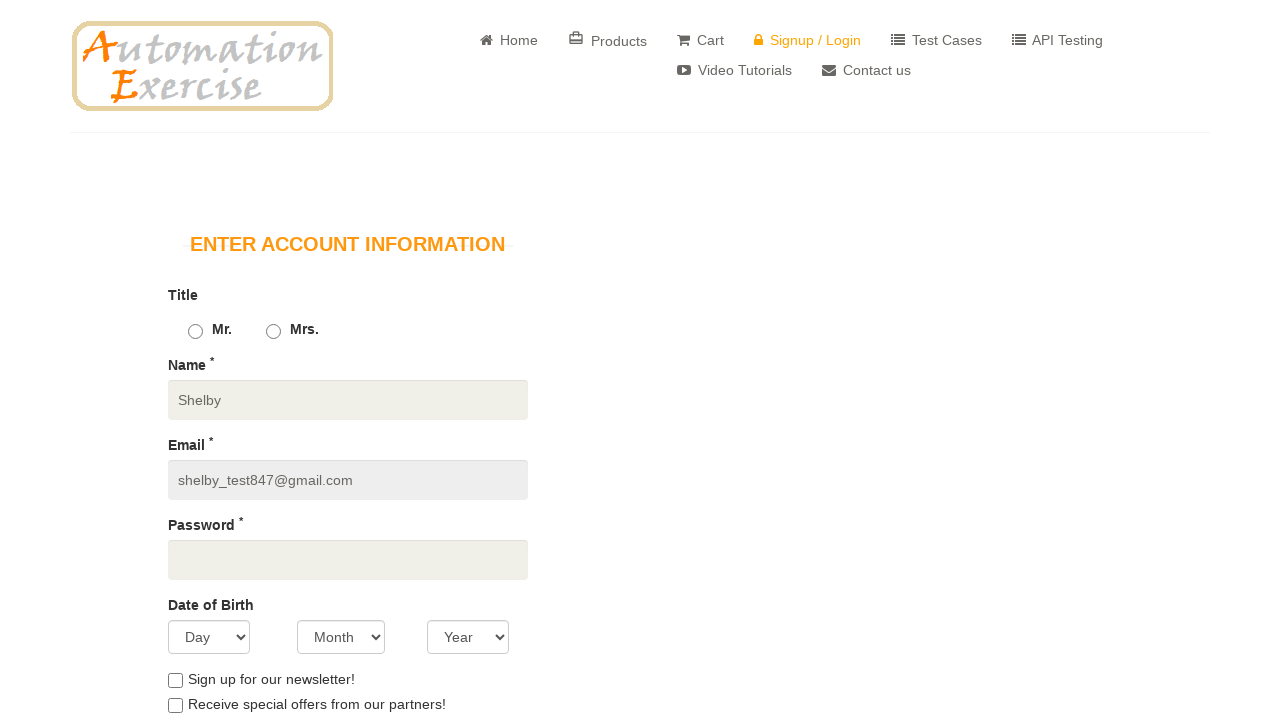